Tests the patient registration flow for a family member on a BC health portal by filling out personal information including name, health number, and date of birth, then attempting to continue through the registration process.

Starting URL: https://healthbc.my.site.com/primarycarepatientregistration/s/

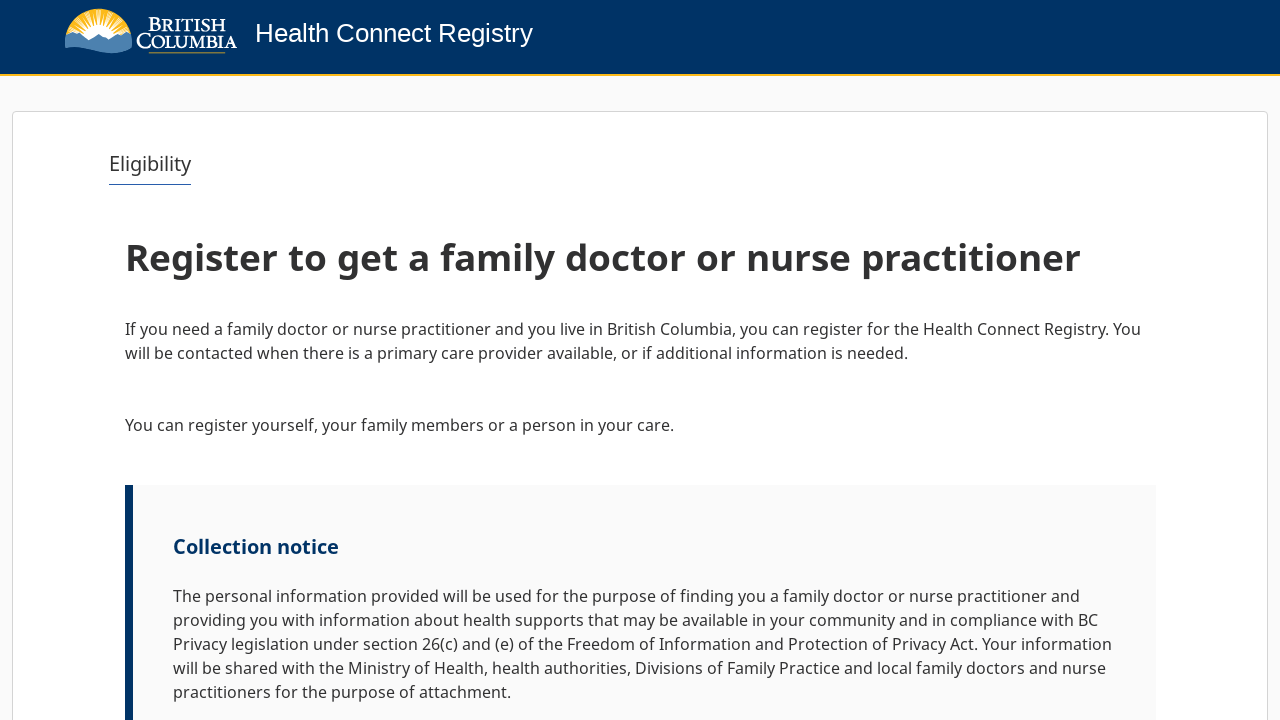

Clicked Next button to start registration at (1092, 660) on internal:role=button[name="Next"i]
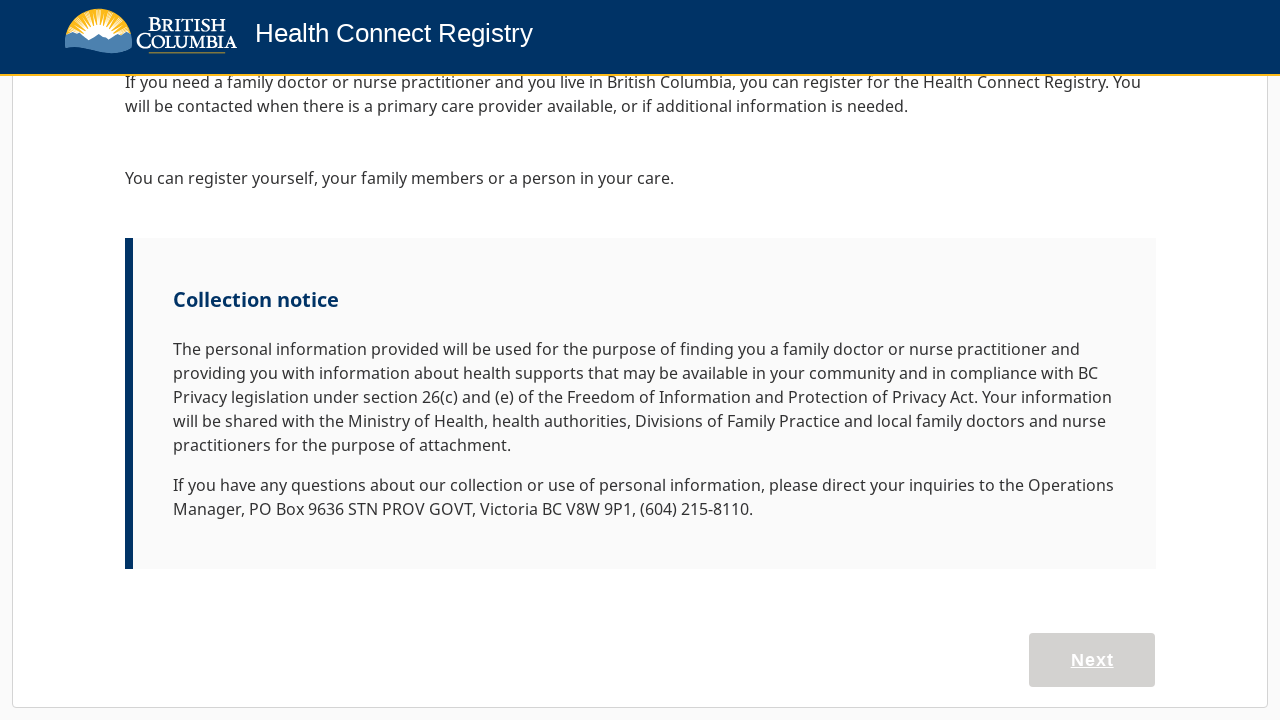

Selected 'Register myself or my family' option at (380, 611) on internal:role=button[name="Register myself or my family"i]
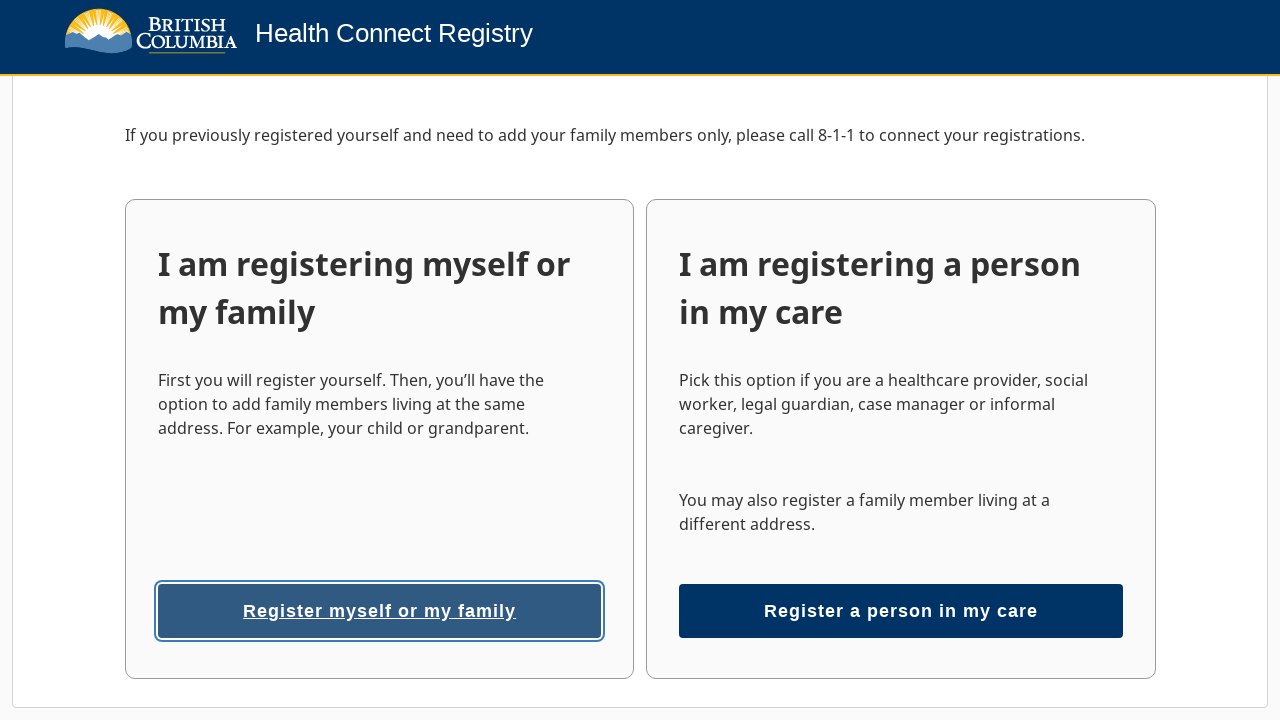

Clicked First name field at (375, 689) on internal:label="First name"s
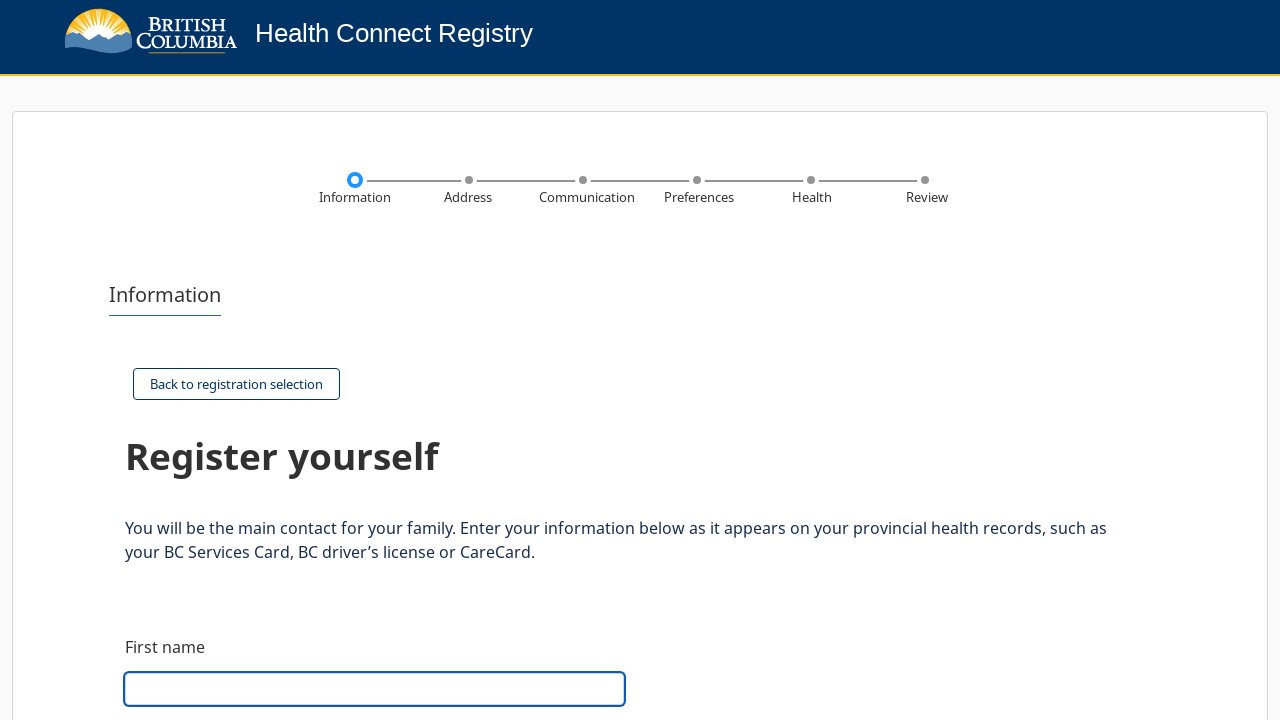

Filled First name field with 'Gordon' on internal:label="First name"s
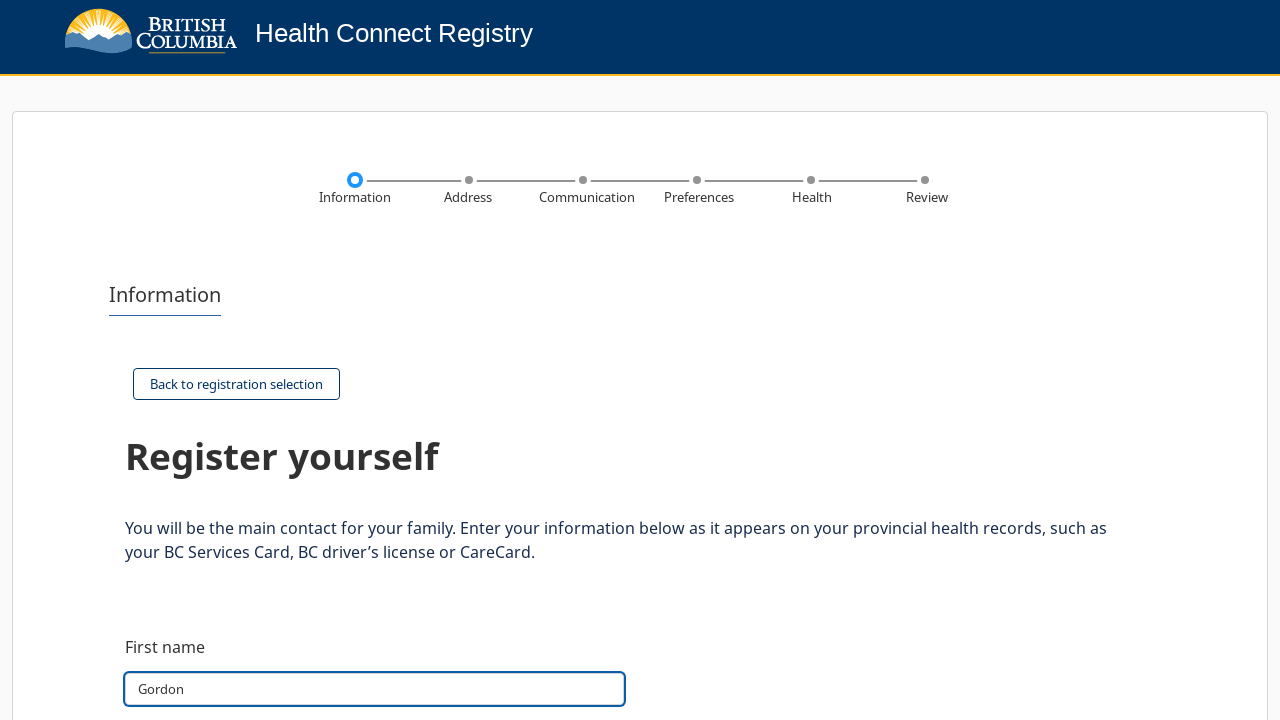

Clicked Last name field at (375, 361) on internal:label="Last name"s
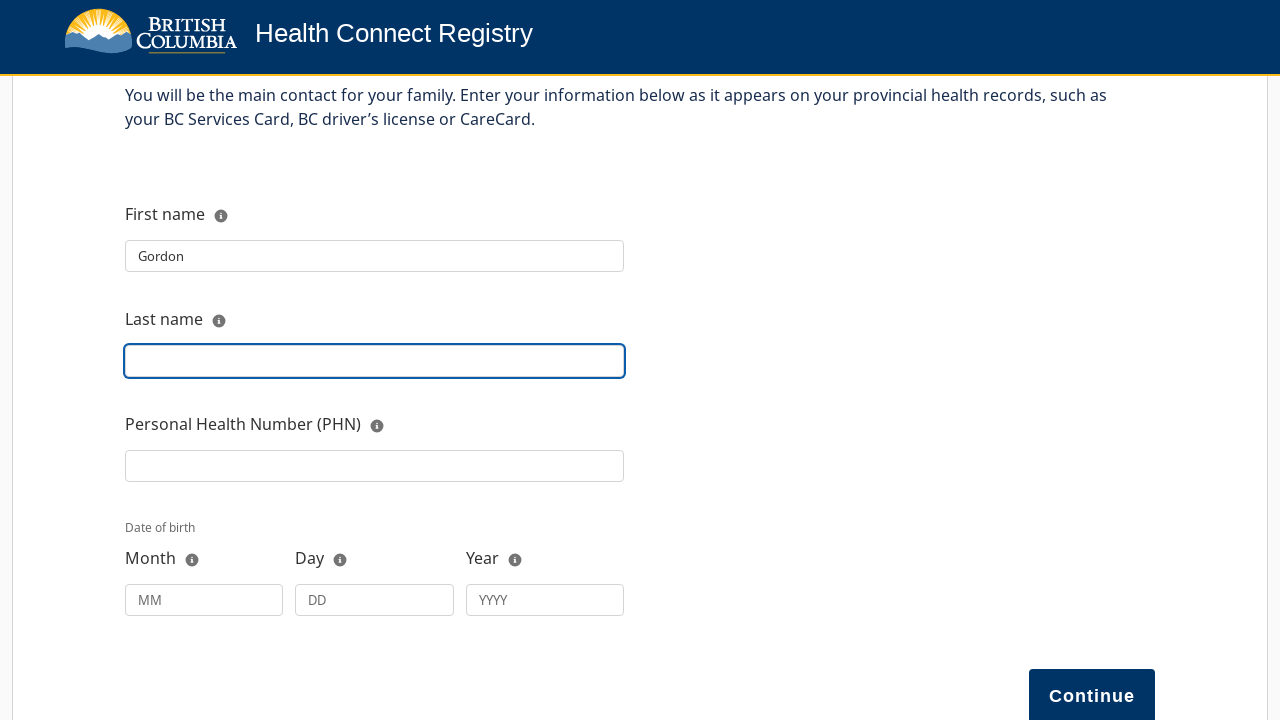

Filled Last name field with 'Krull' on internal:label="Last name"s
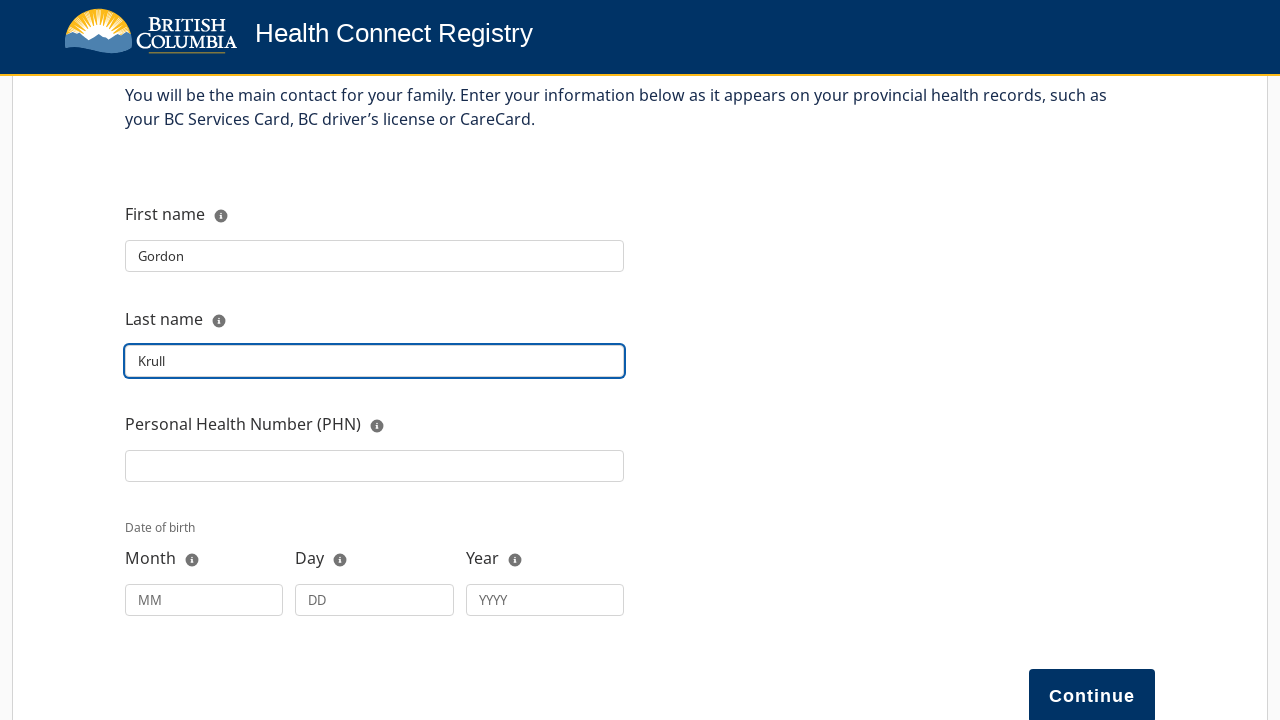

Clicked Personal Health Number (PHN) field at (375, 466) on internal:label="Personal Health Number (PHN)"s
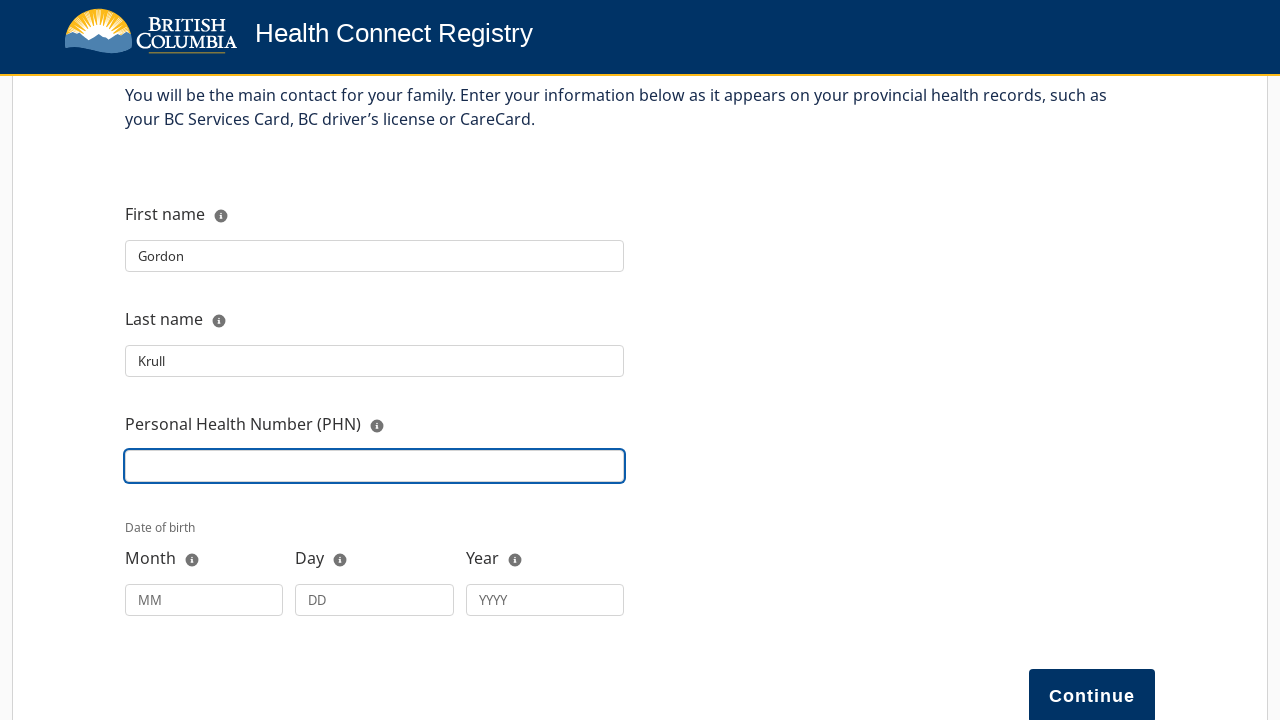

Filled Personal Health Number (PHN) field with '9873026929' on internal:label="Personal Health Number (PHN)"s
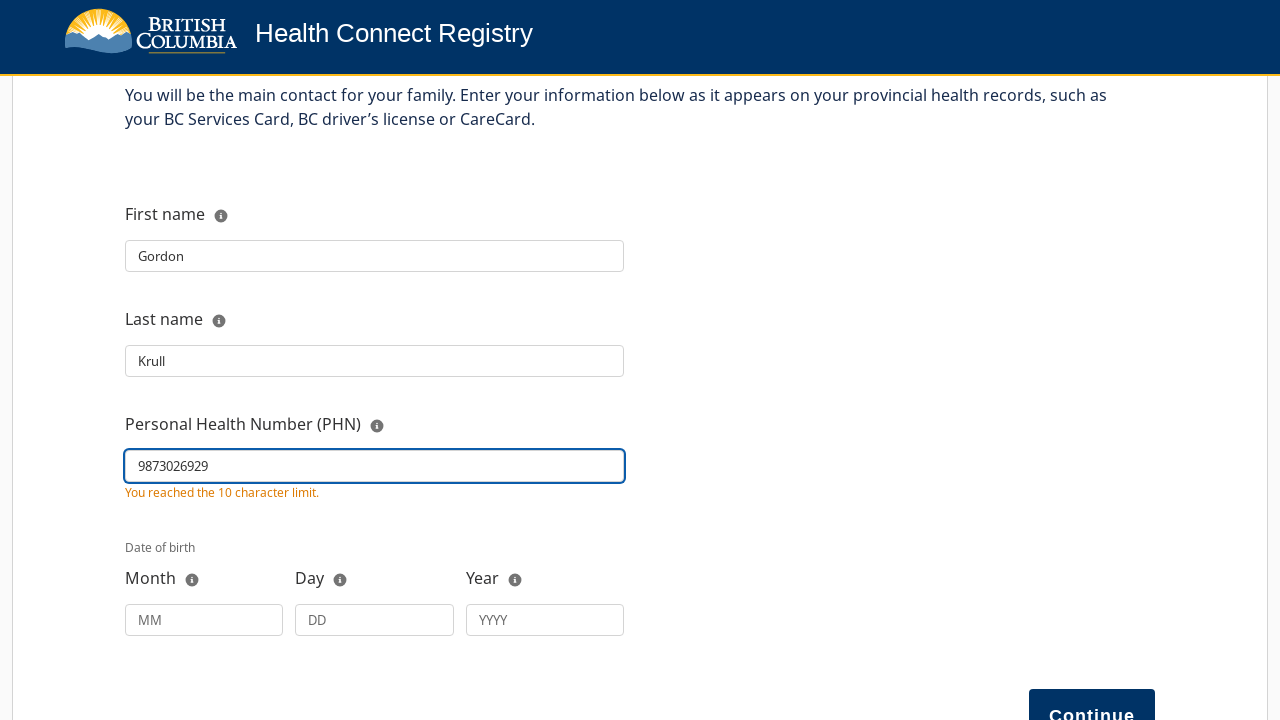

Clicked Month (MM) field for date of birth at (204, 620) on internal:attr=[placeholder="MM"i]
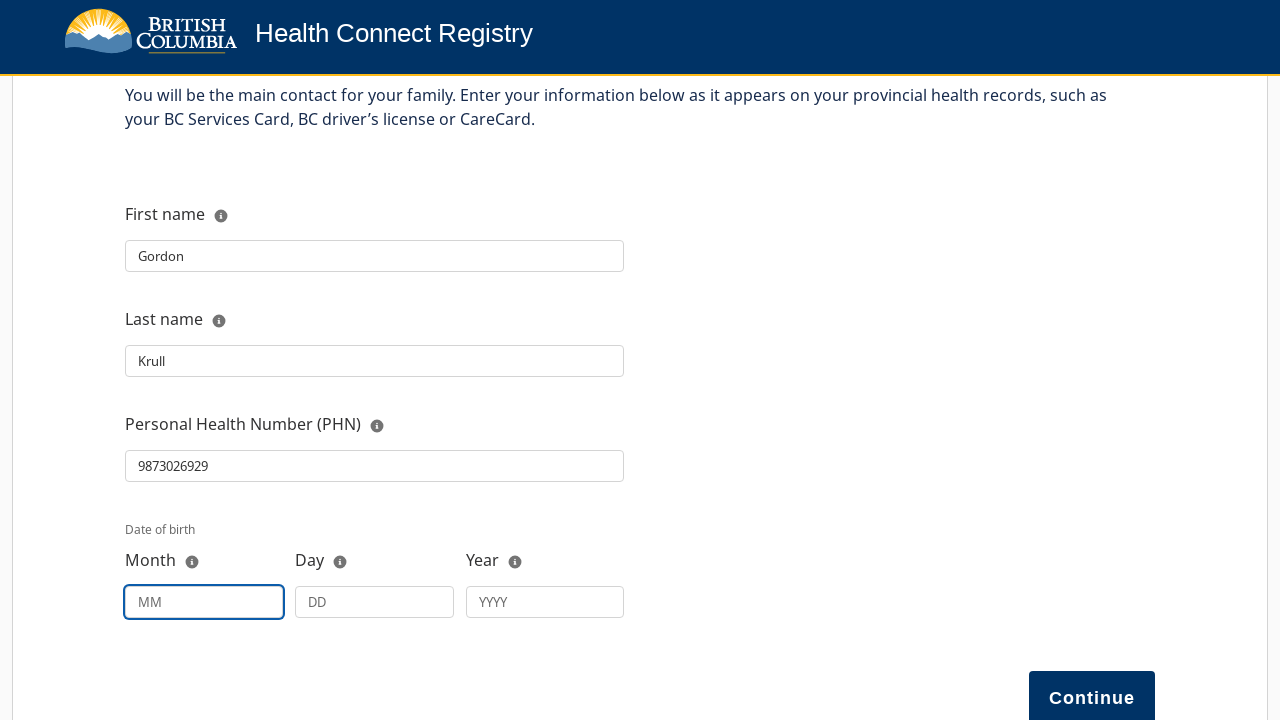

Filled Month field with '06' on internal:attr=[placeholder="MM"i]
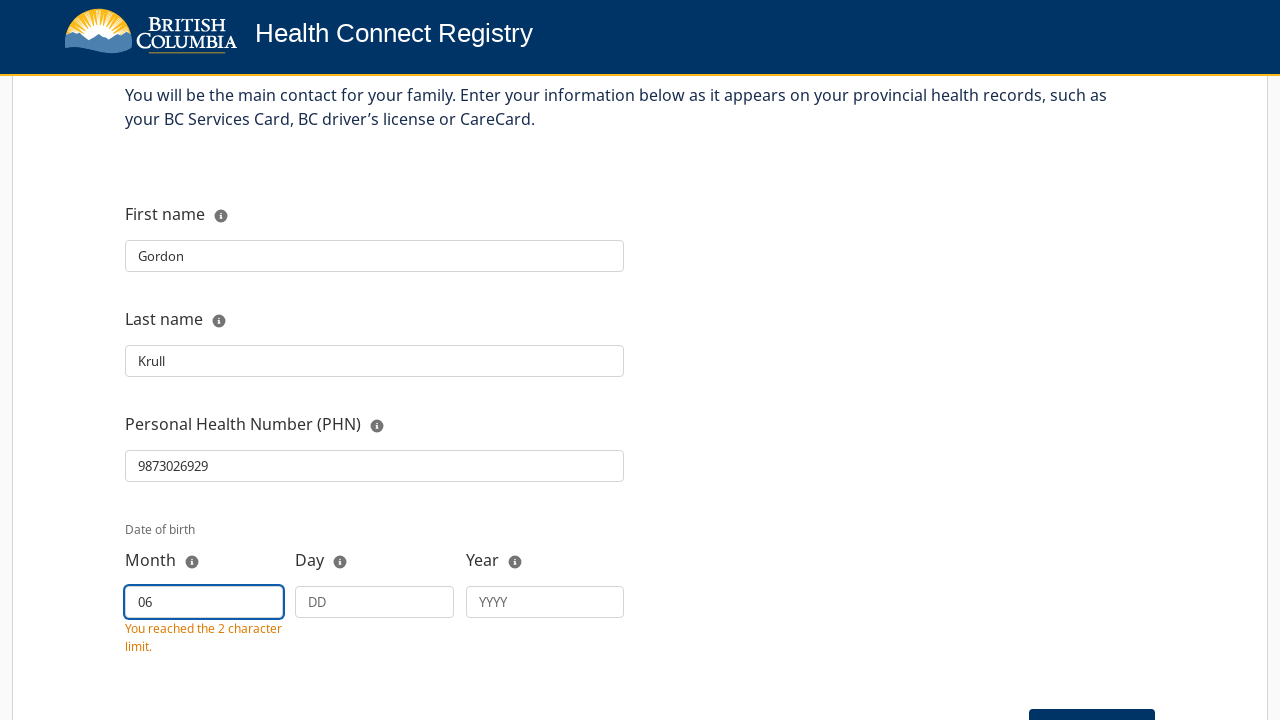

Clicked Day (DD) field for date of birth at (375, 602) on internal:attr=[placeholder="DD"i]
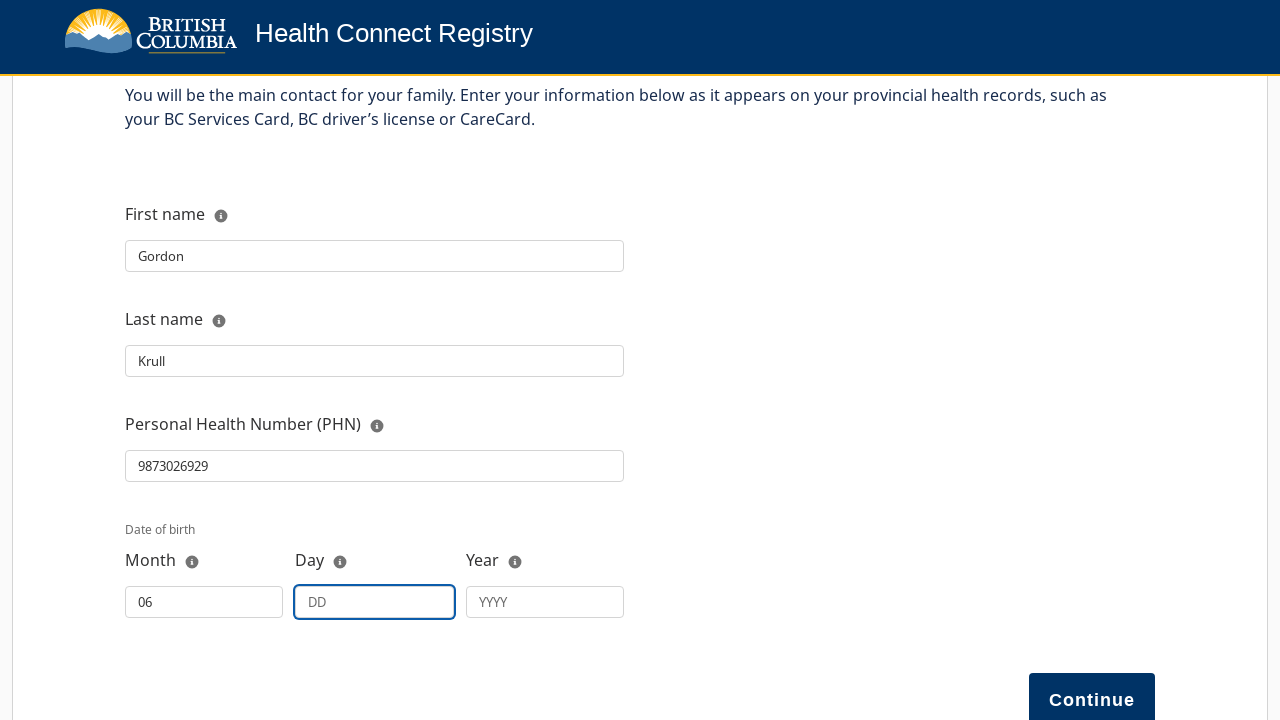

Filled Day field with '29' on internal:attr=[placeholder="DD"i]
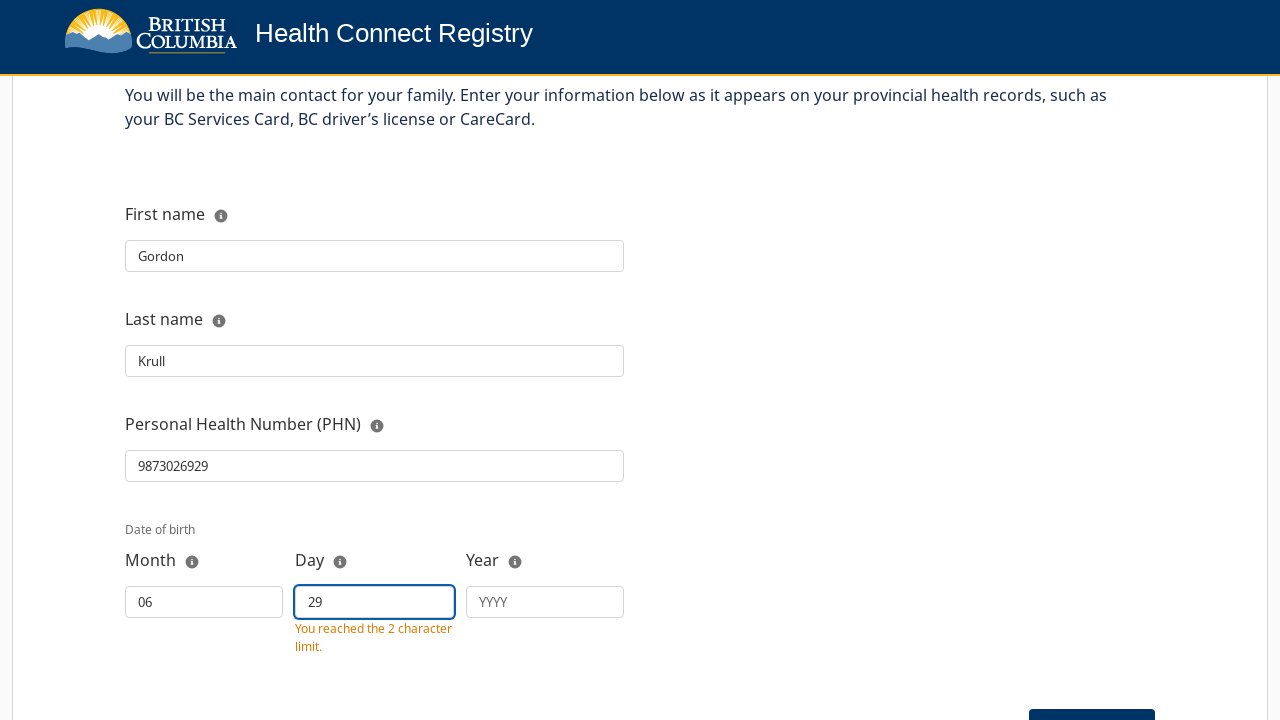

Clicked Year (YYYY) field for date of birth at (545, 602) on internal:attr=[placeholder="YYYY"i]
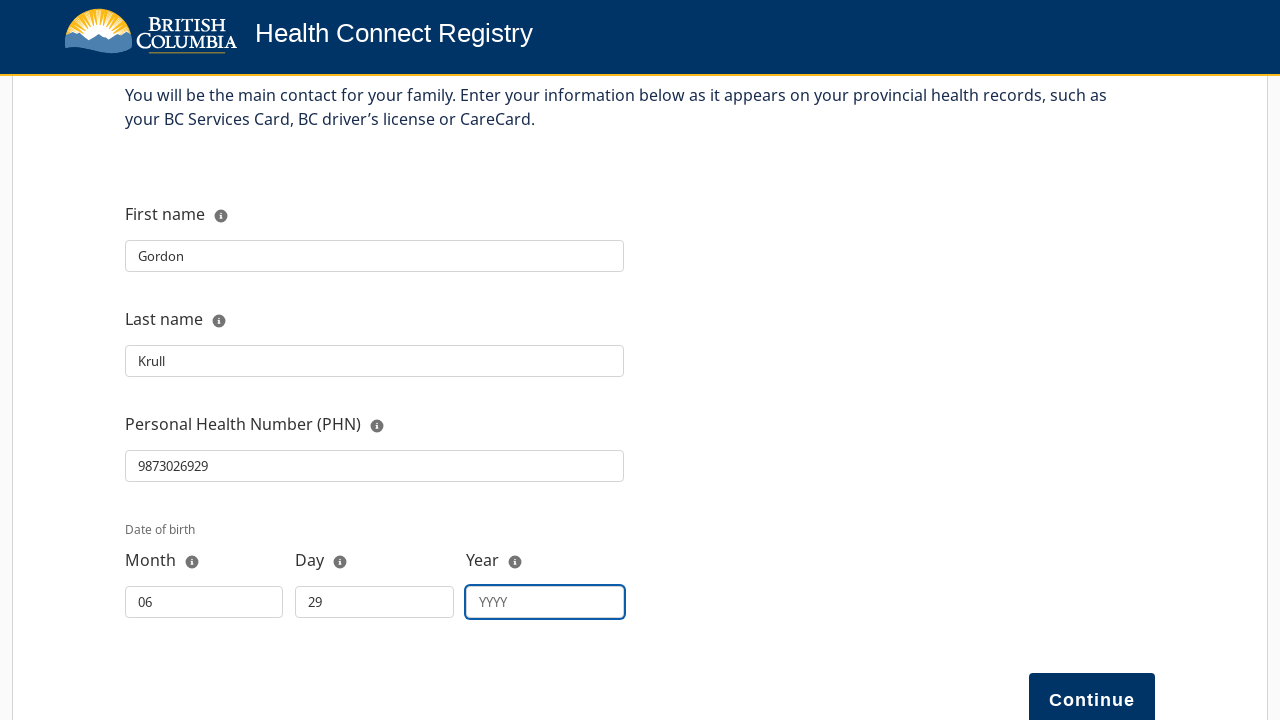

Filled Year field with '1990' on internal:attr=[placeholder="YYYY"i]
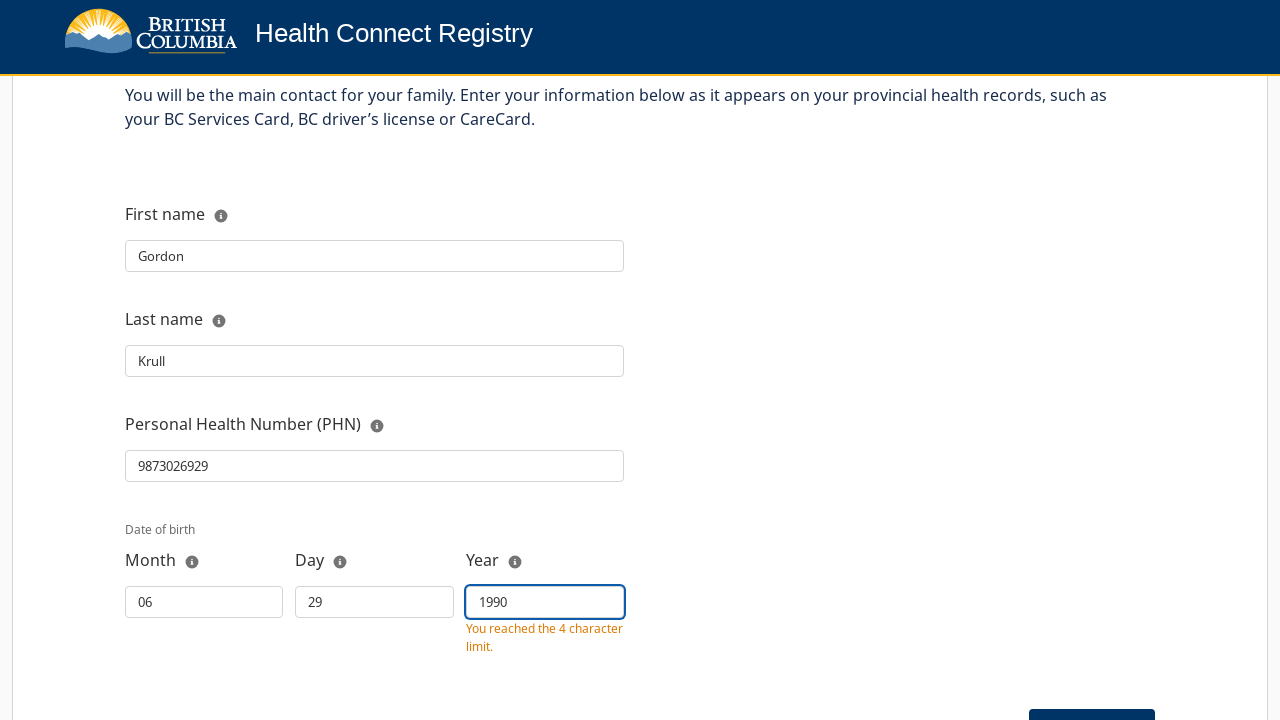

Clicked Personal Health Number (PHN) field again at (375, 466) on internal:label="Personal Health Number (PHN)"s
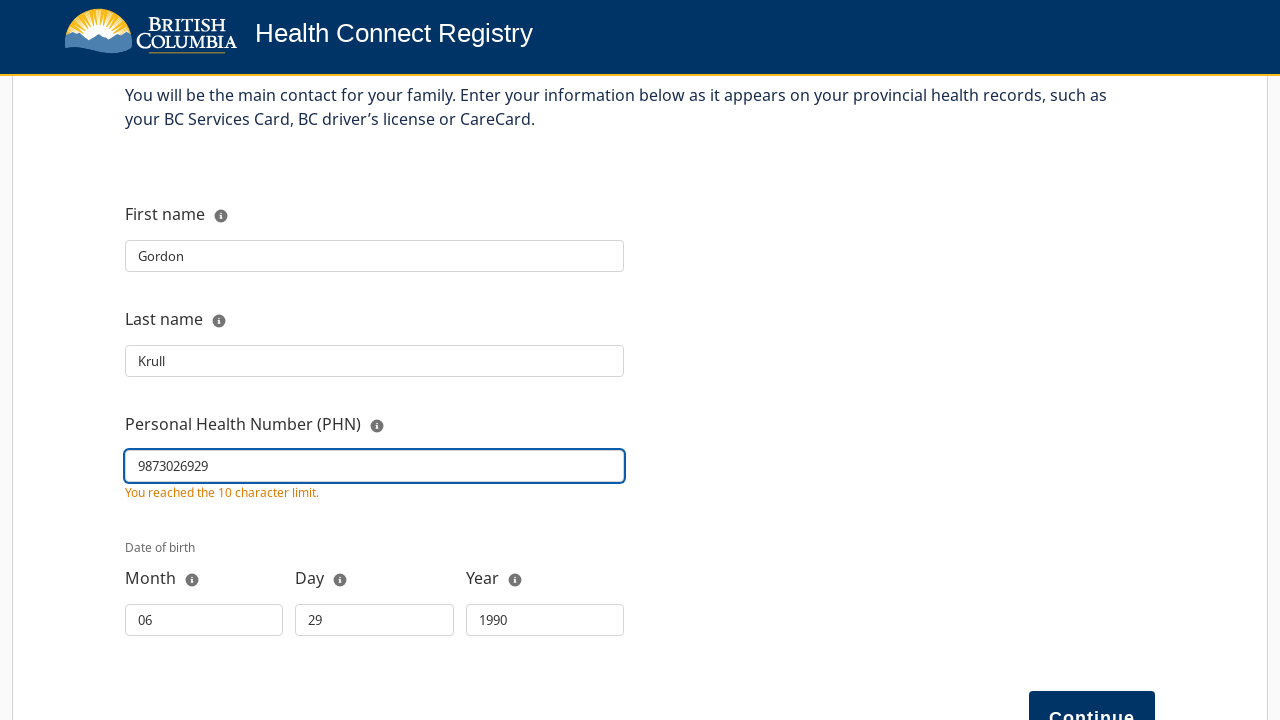

Clicked Continue button to proceed with registration at (1092, 693) on internal:role=button[name="Continue"i]
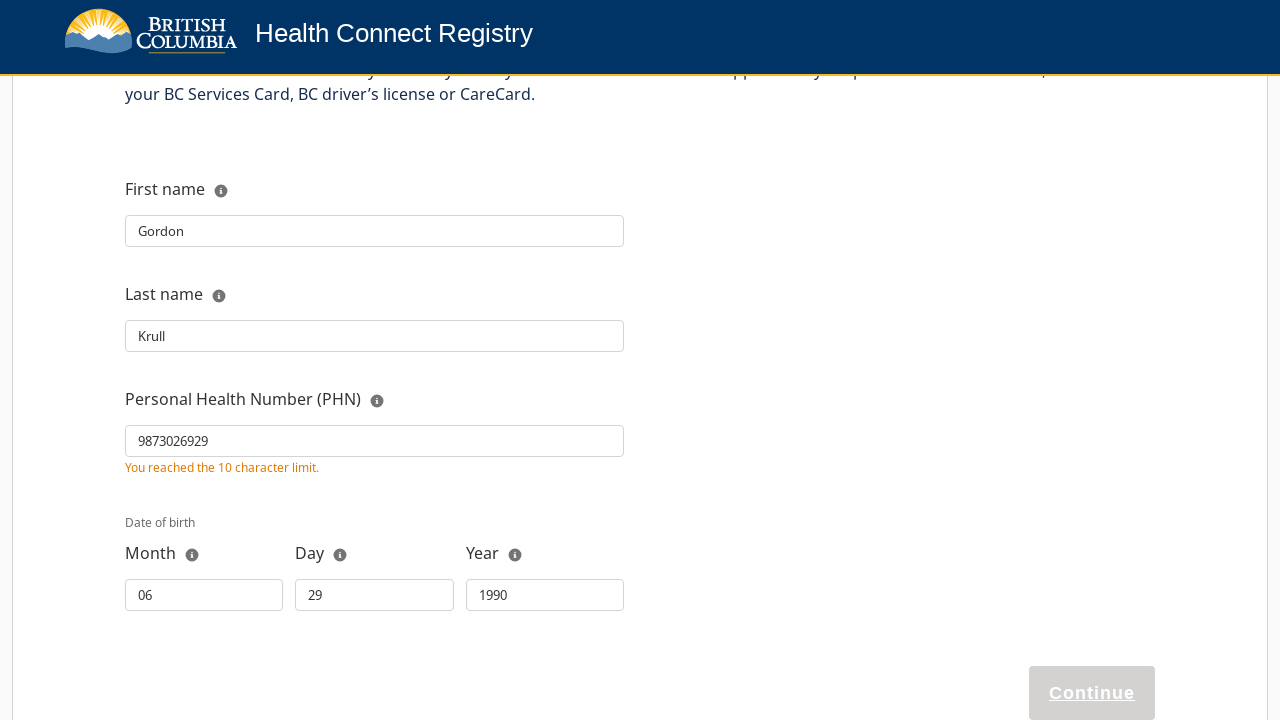

Waited for response message to load
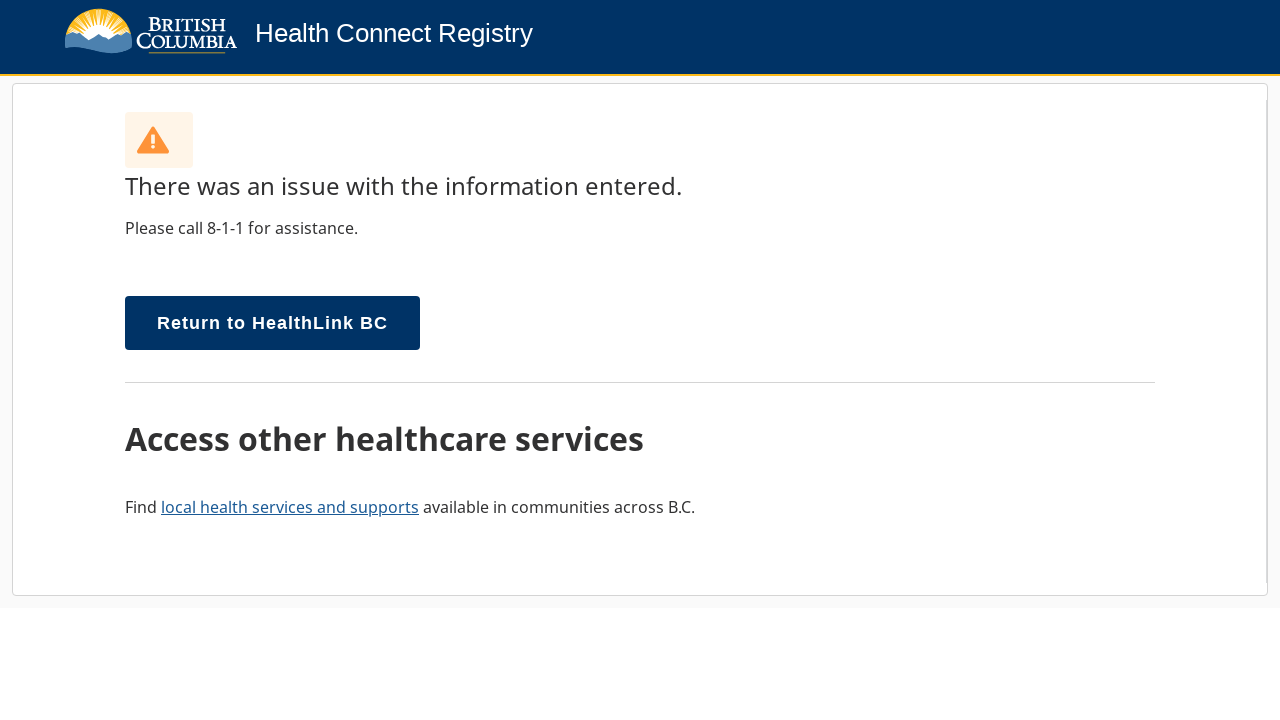

Clicked on response message heading at (640, 186) on omnistudio-omniscript-text-block[data-omni-key="TextBlock4"] h1.head
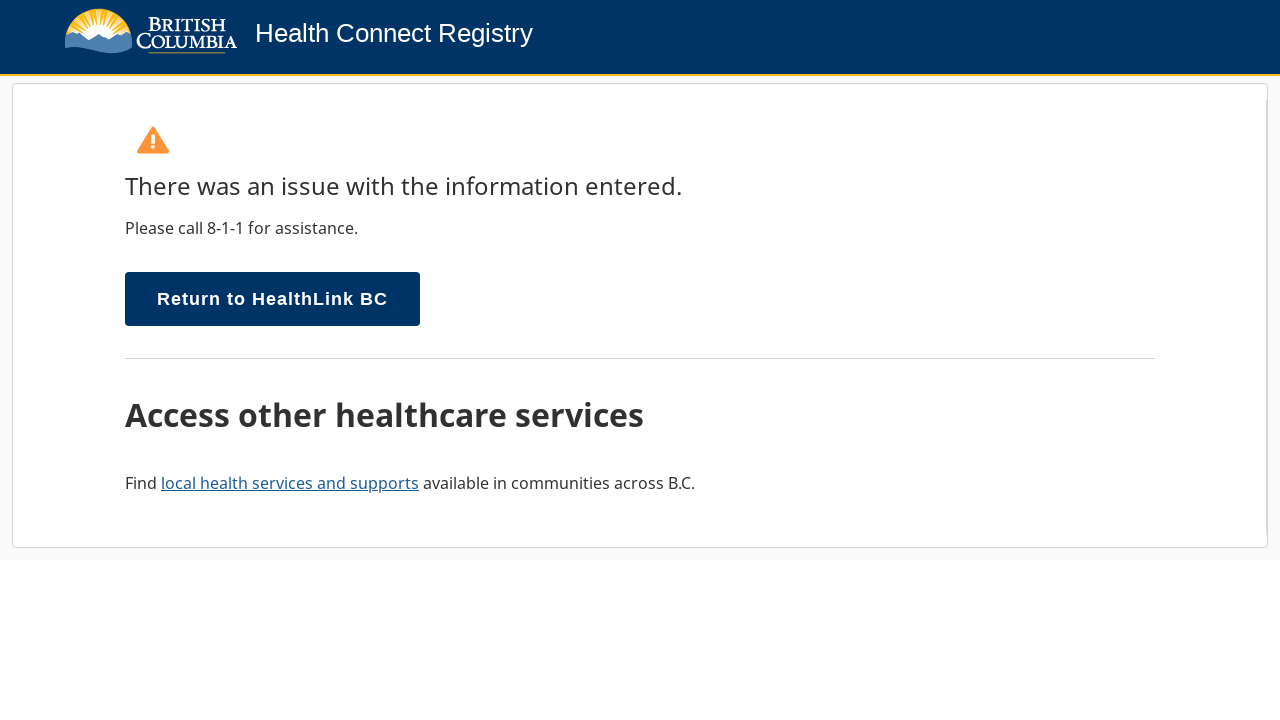

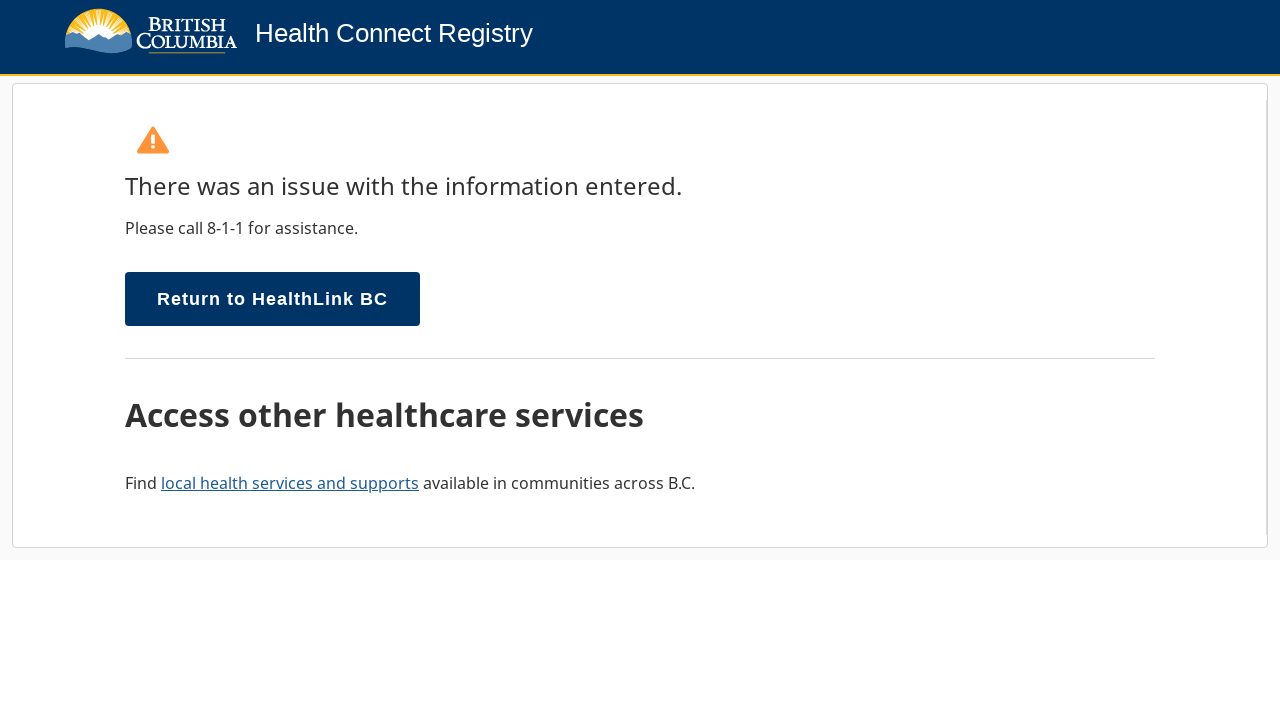